Searches for a product, enters -1 as quantity, and verifies that the ADD TO CART button is disabled for invalid quantity

Starting URL: https://rahulshettyacademy.com/seleniumPractise#/

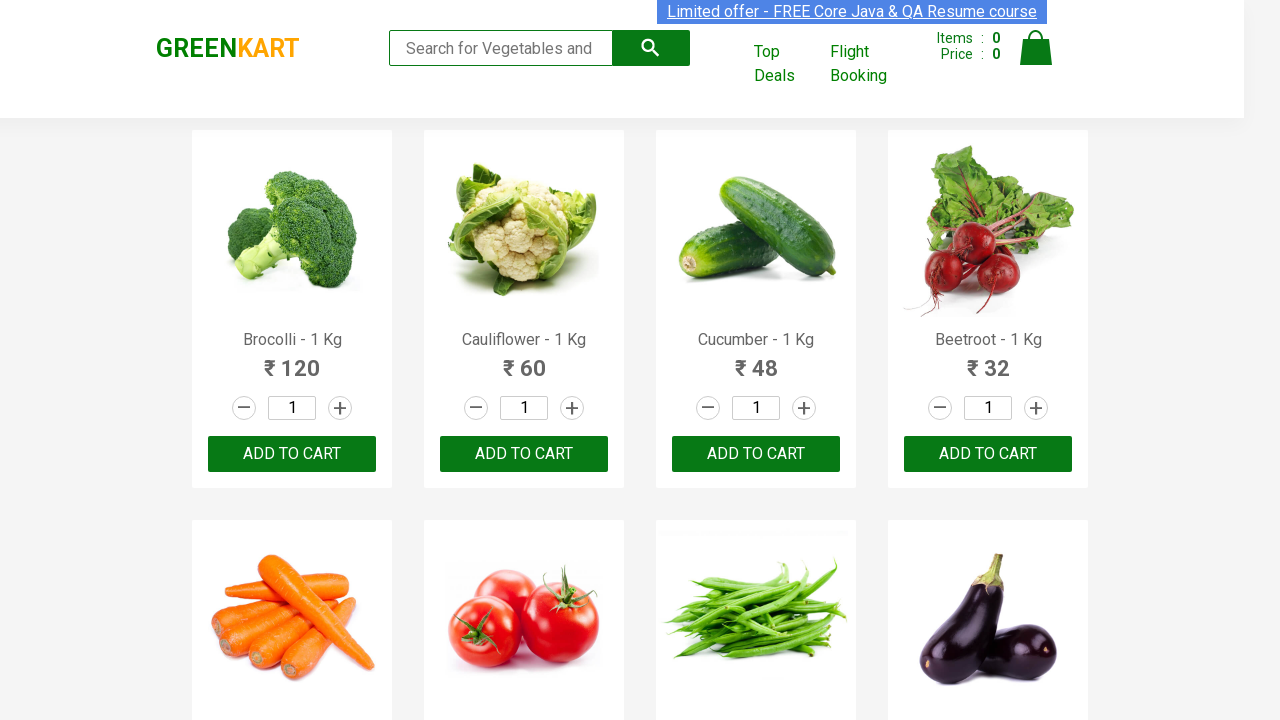

Filled search field with 'Carrot' on .search-keyword
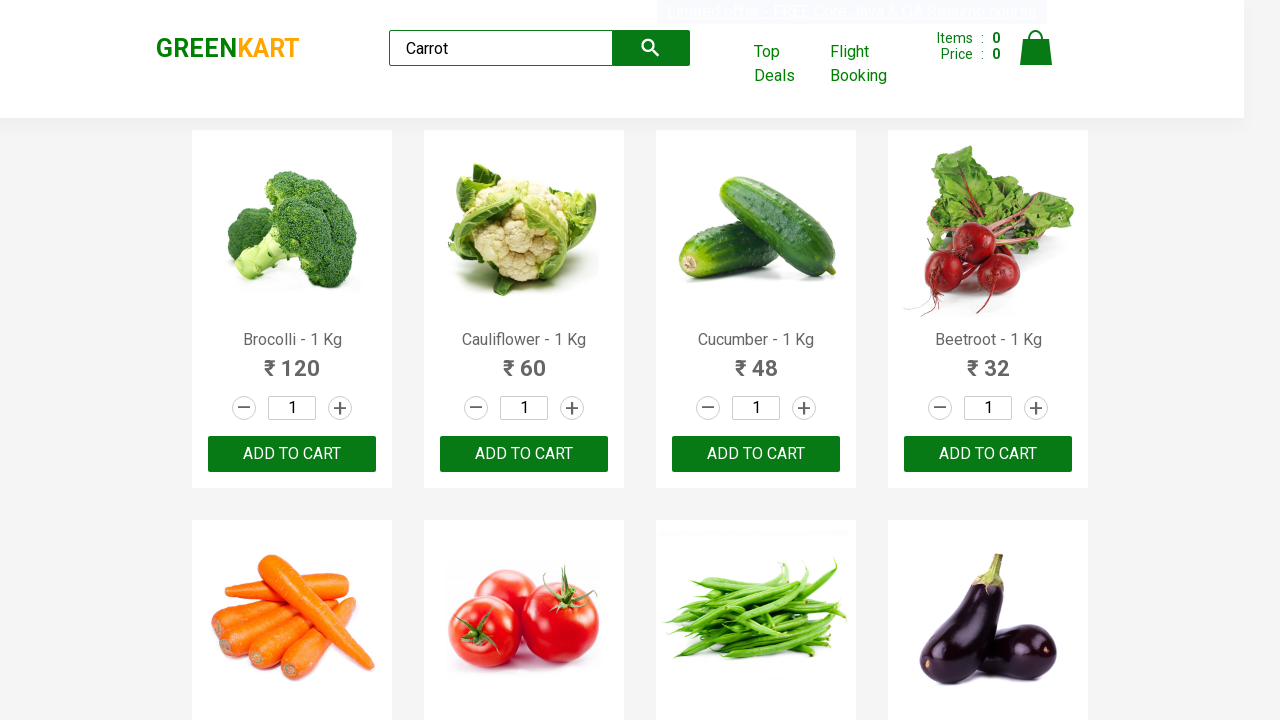

Waited 500ms for search results to filter
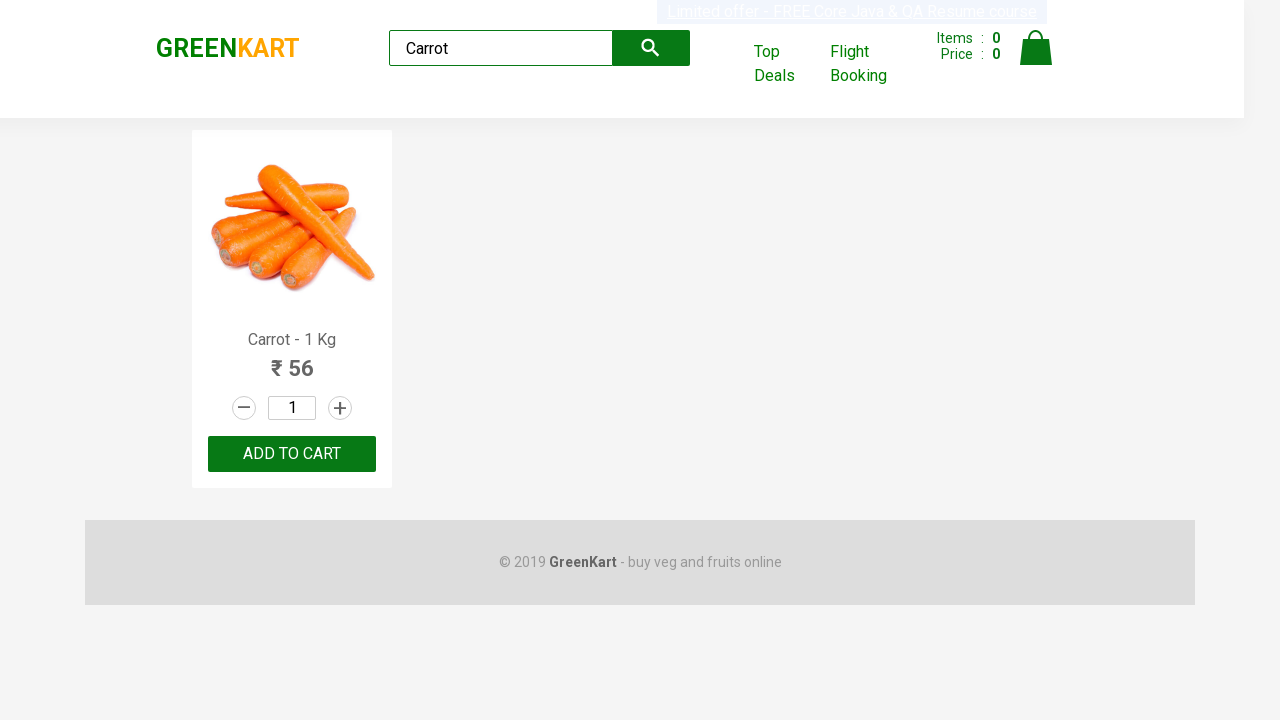

Entered -1 as quantity in the stepper input on .stepper-input .quantity
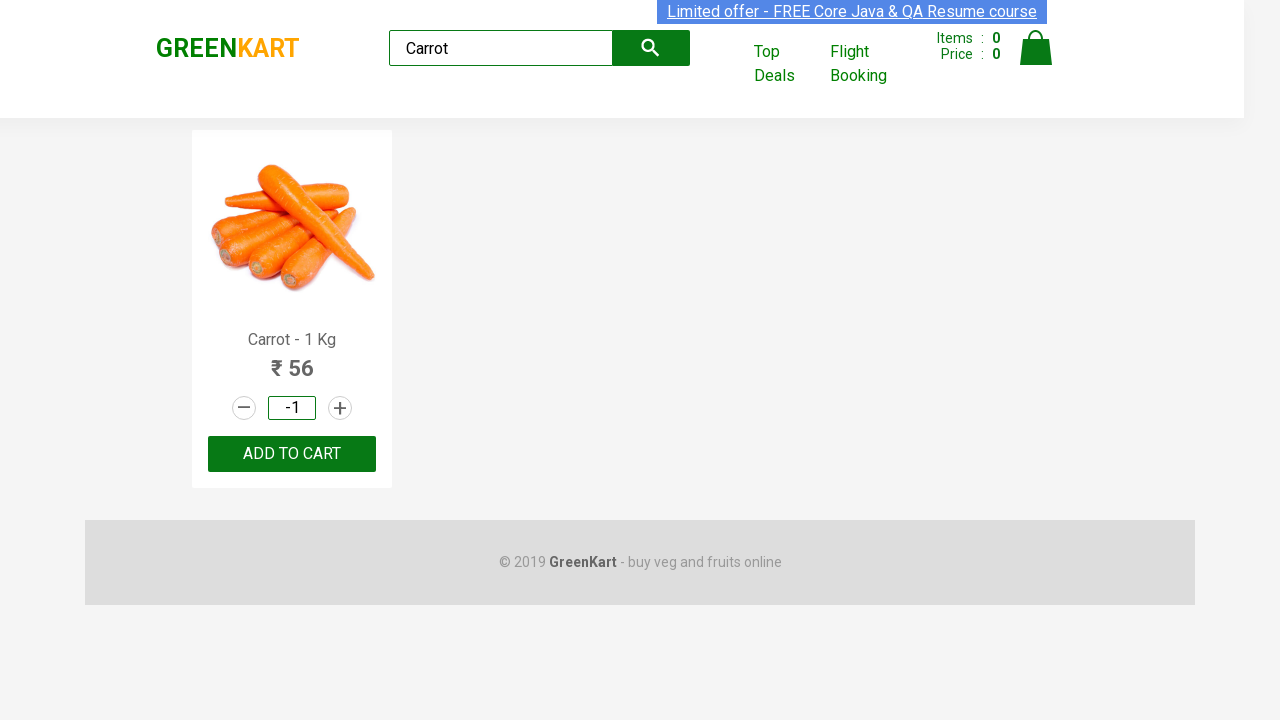

Waited 300ms for UI to update after invalid quantity entry
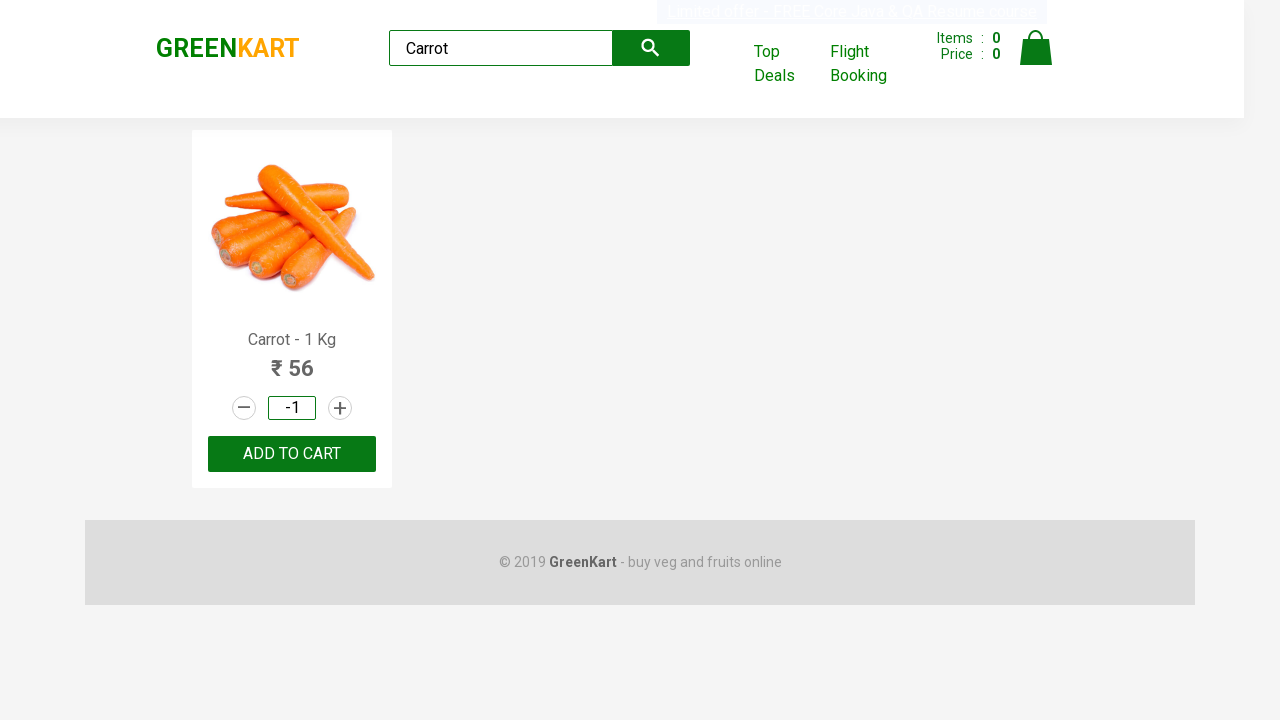

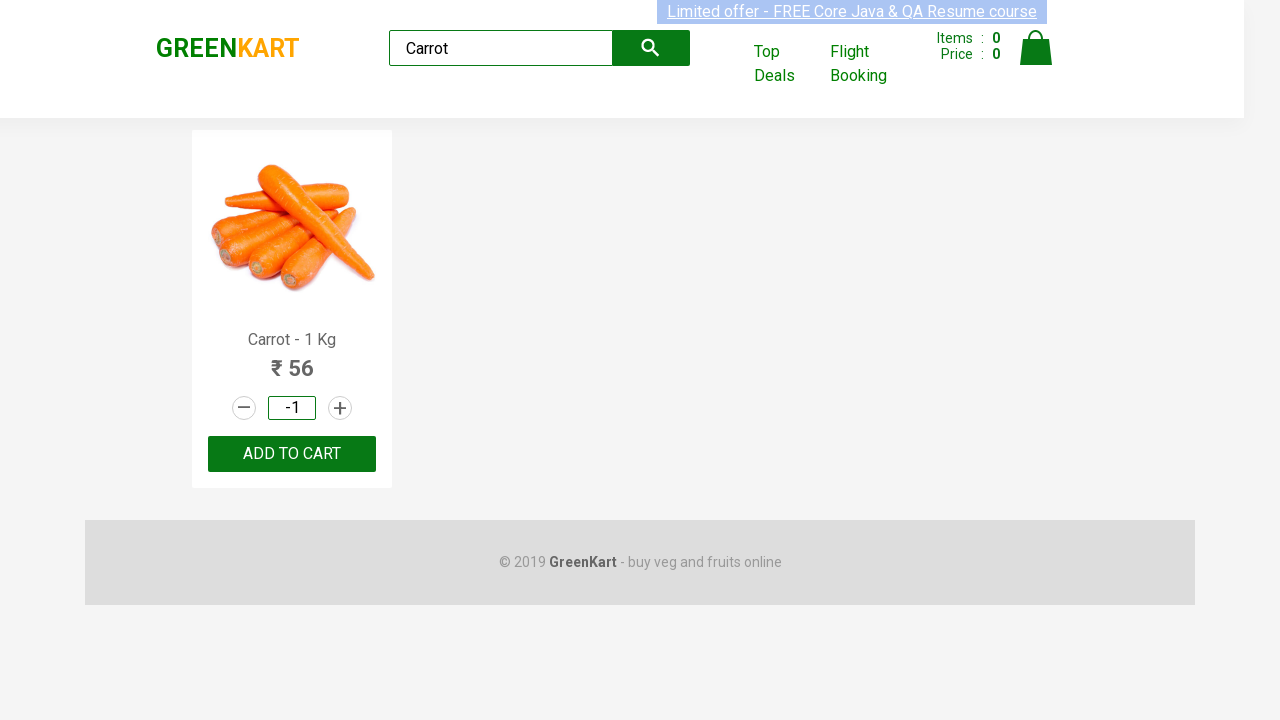